Tests entering text in a JavaScript prompt dialog and verifying the entered text

Starting URL: https://automationfc.github.io/basic-form/index.html

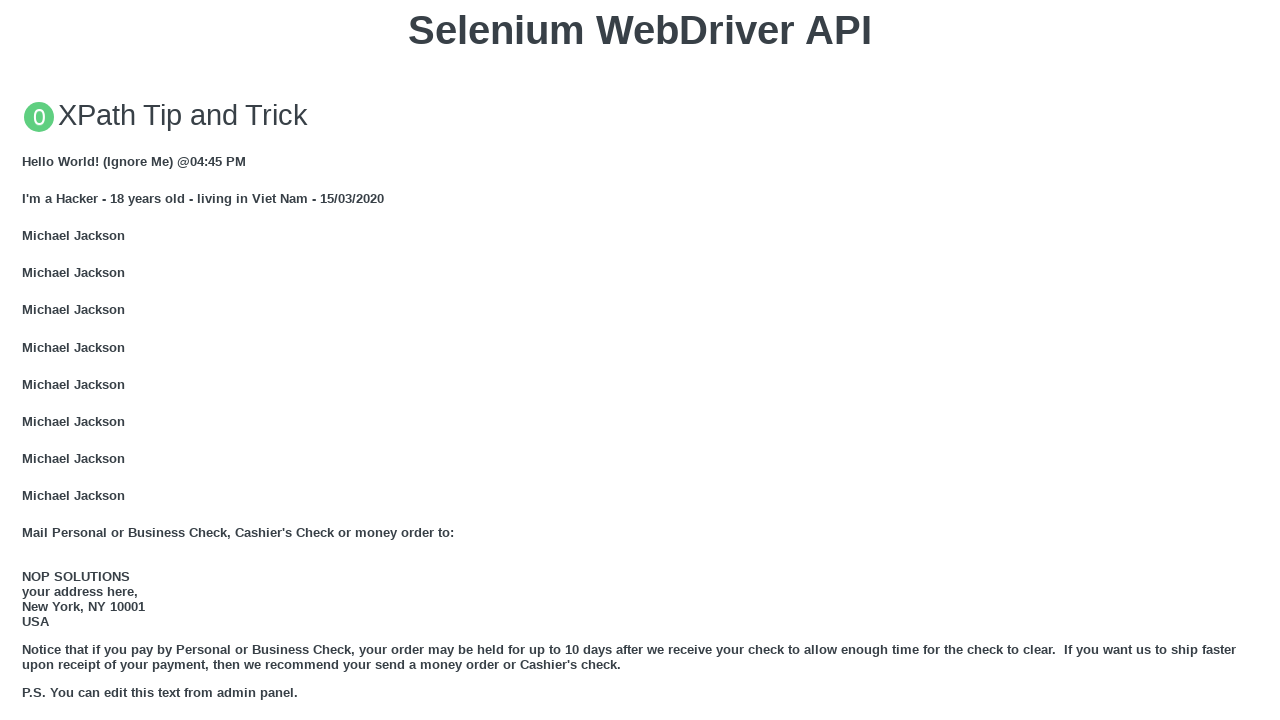

Set up dialog handler for prompt
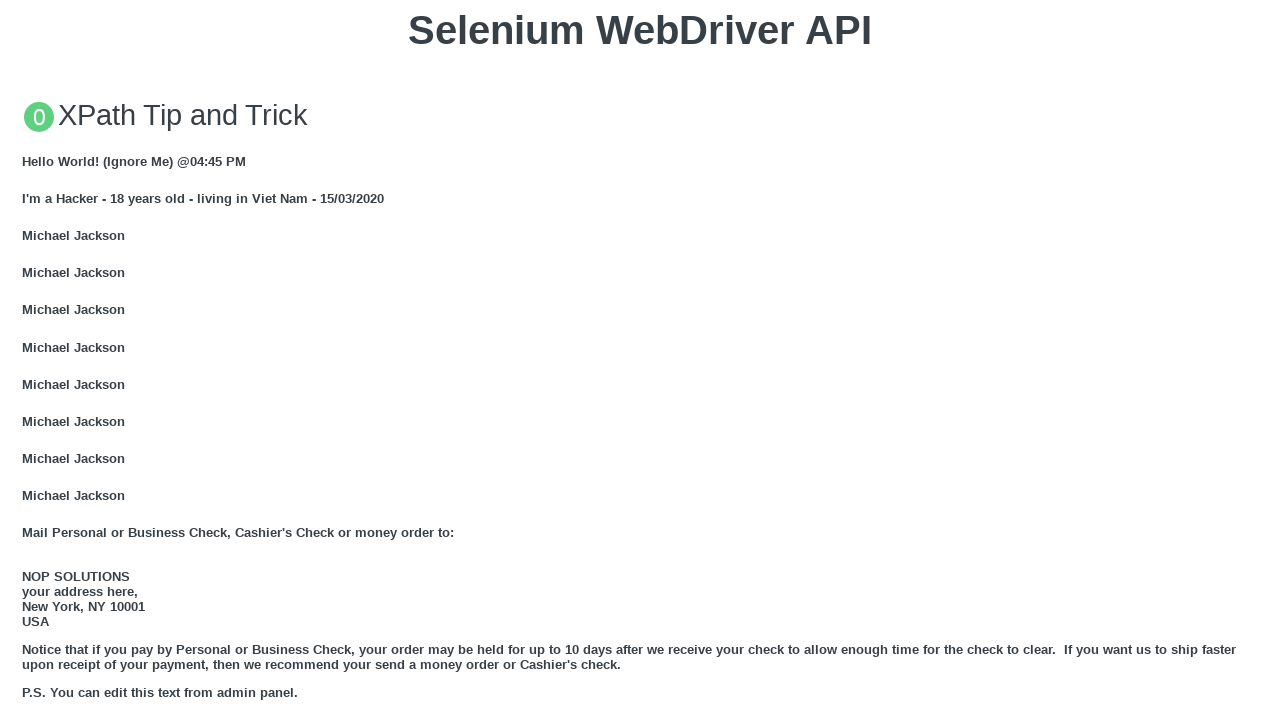

Accepted JS prompt dialog with text 'Phandinh Testing' at (640, 360) on xpath=//button[text()='Click for JS Prompt']
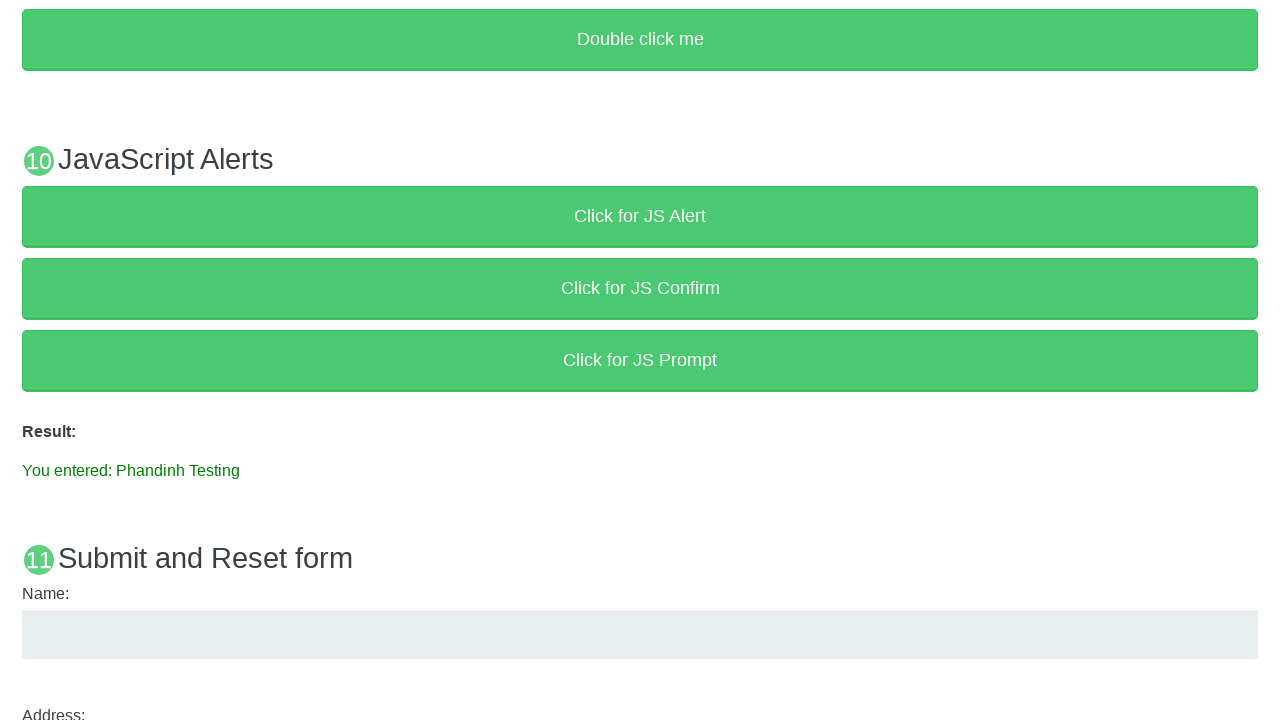

Clicked button to trigger JS prompt dialog
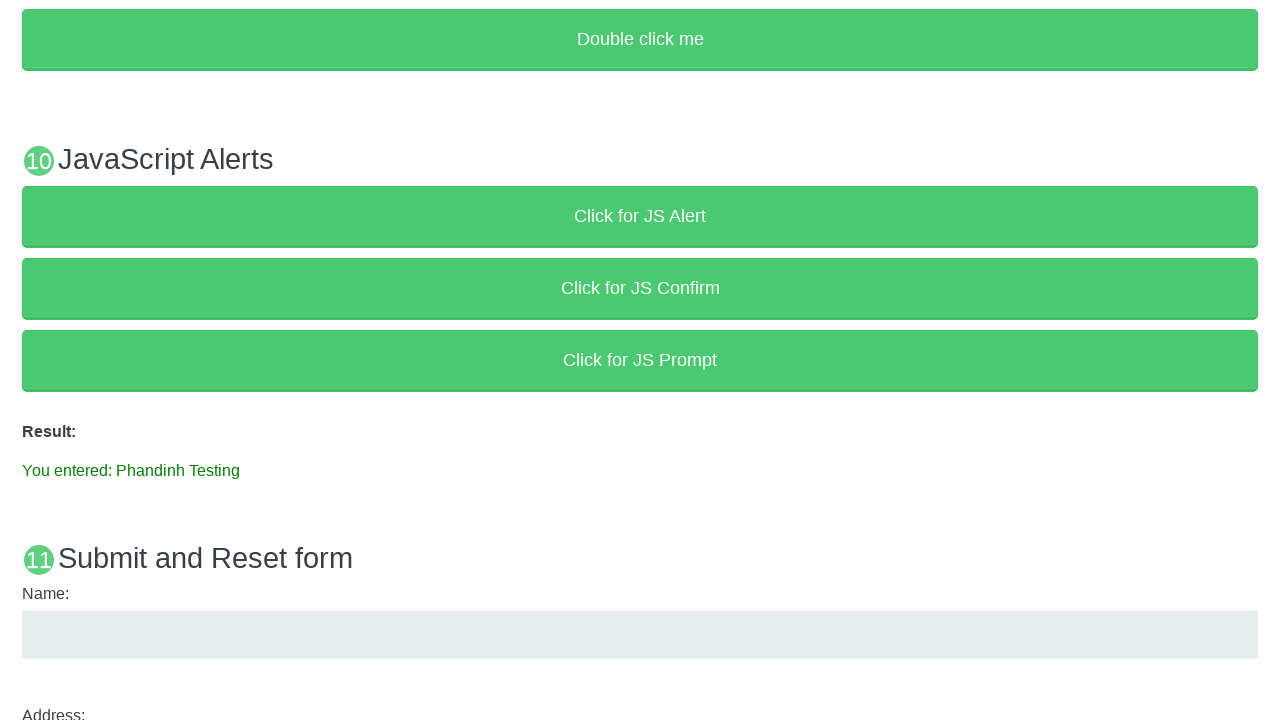

Waited 1000ms for result to be displayed
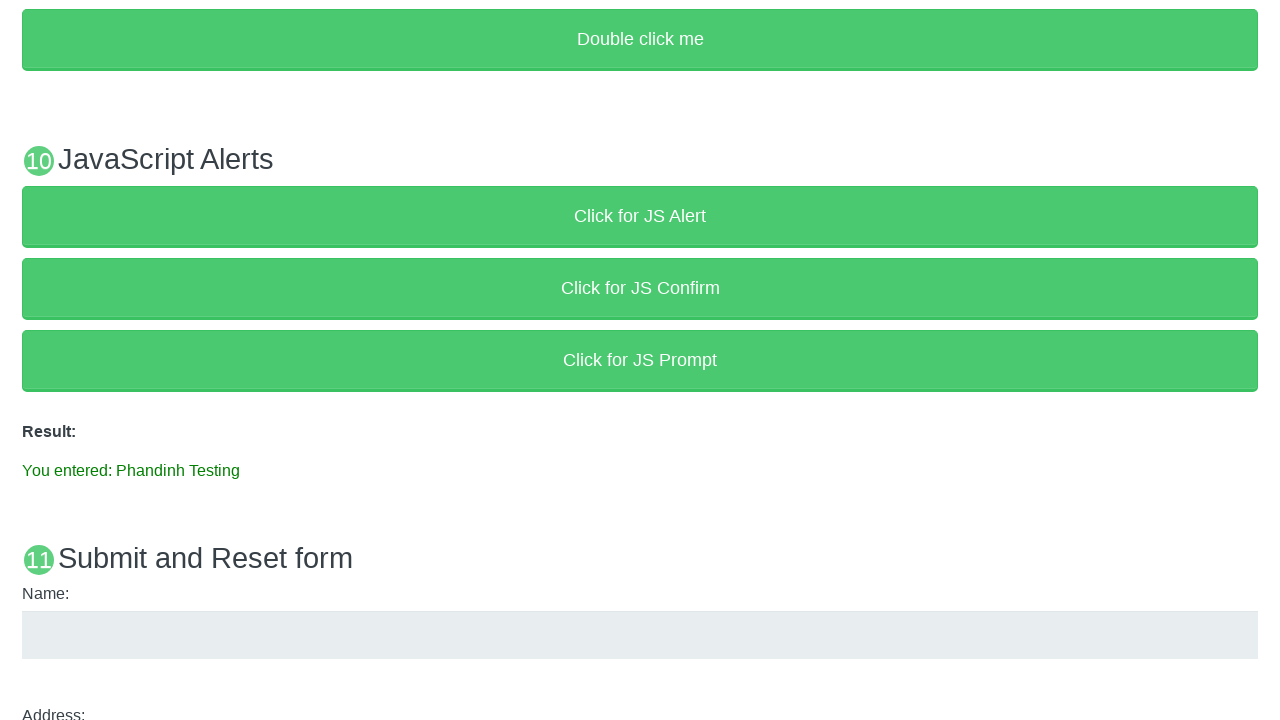

Verified result text matches 'You entered: Phandinh Testing'
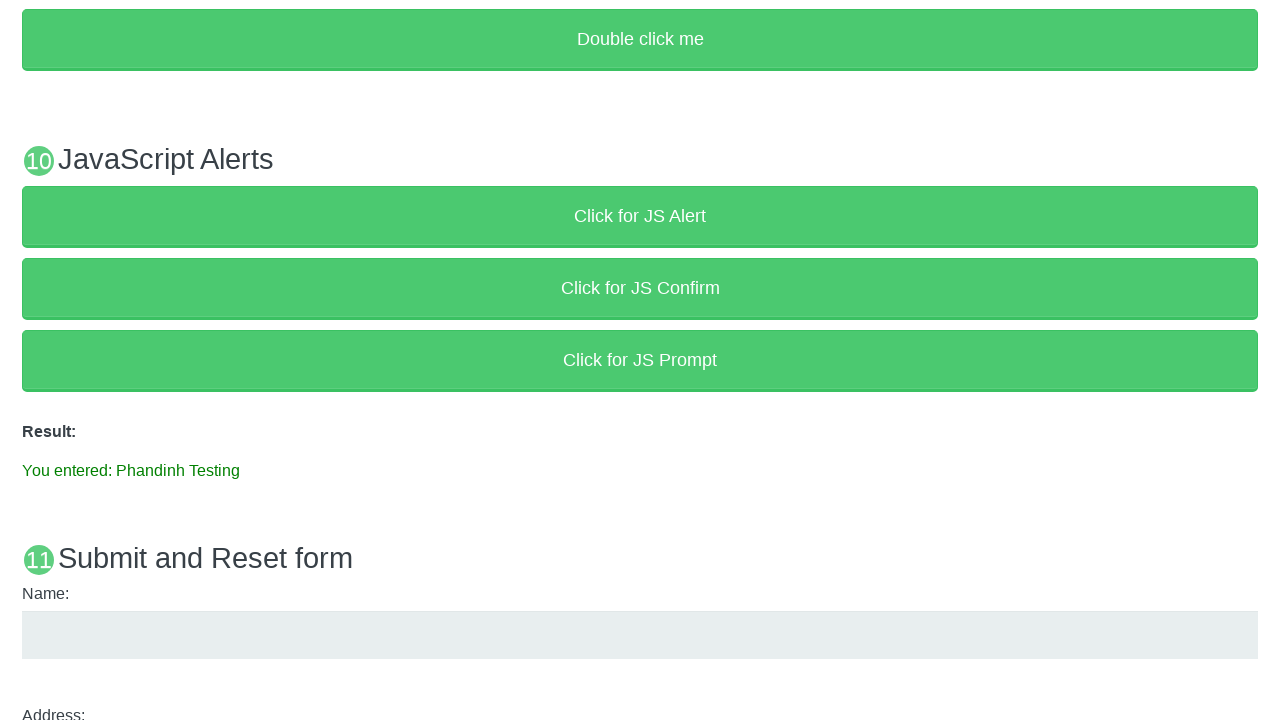

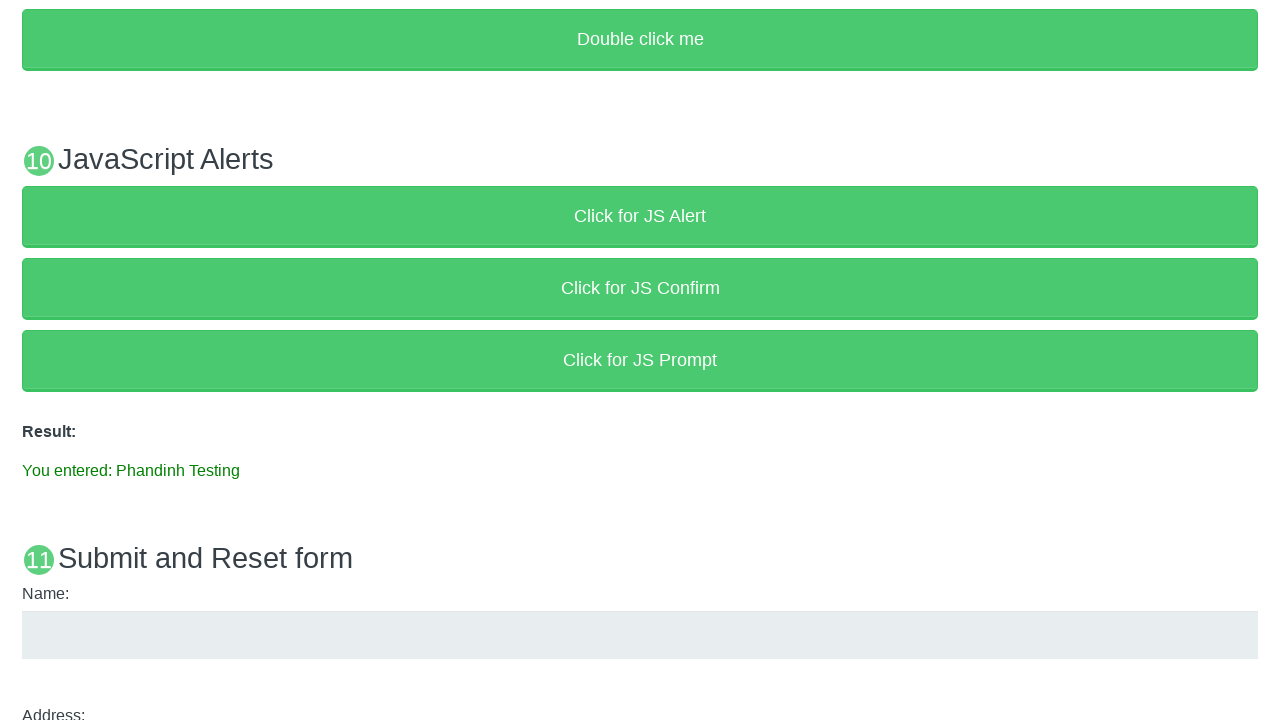